Tests expanding collapsible menu sections on a university co-op menu page by clicking on toggle elements to reveal menu items.

Starting URL: https://west2-univ.jp/sp/menu.php?t=650111

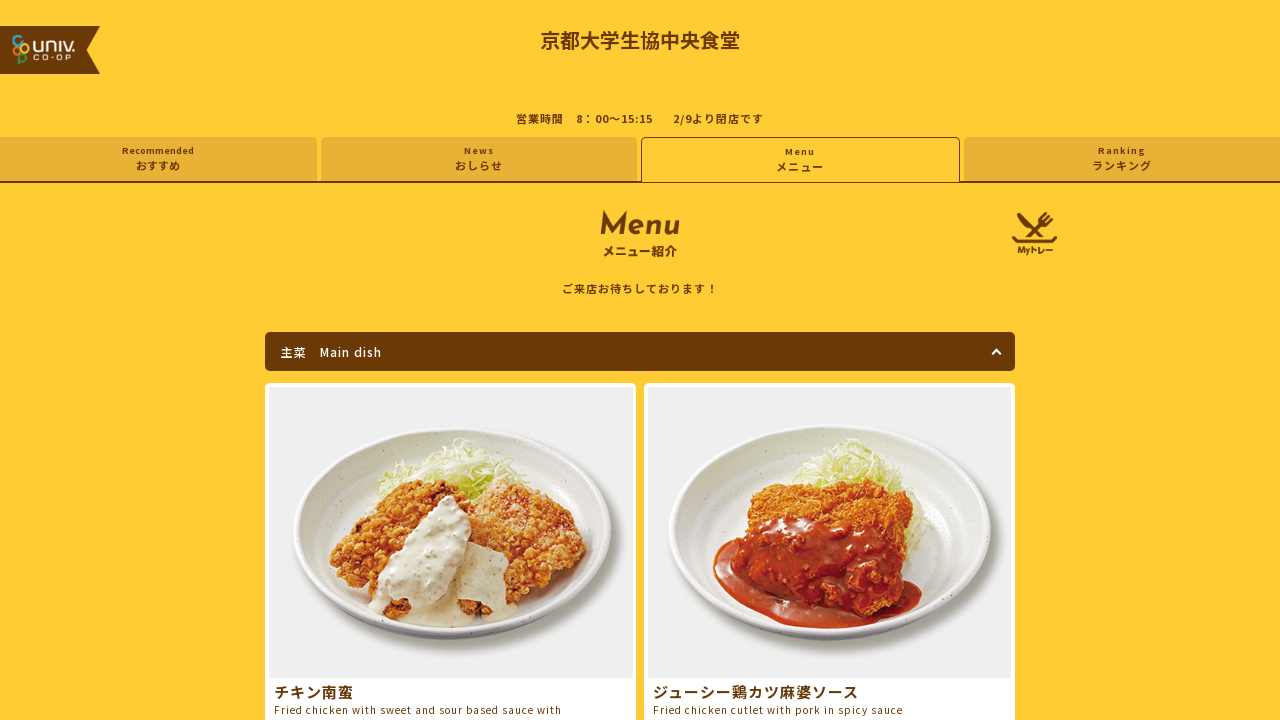

Waited for toggle menu items to load
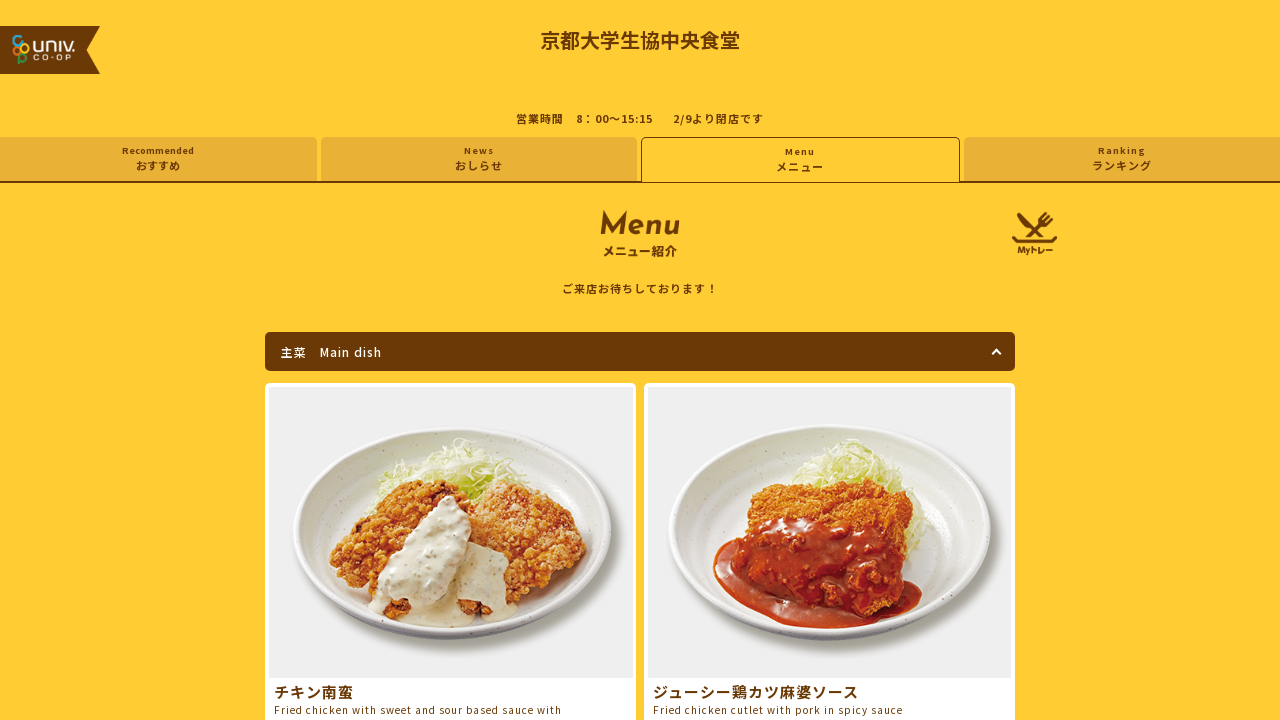

Retrieved all toggle menu category header elements
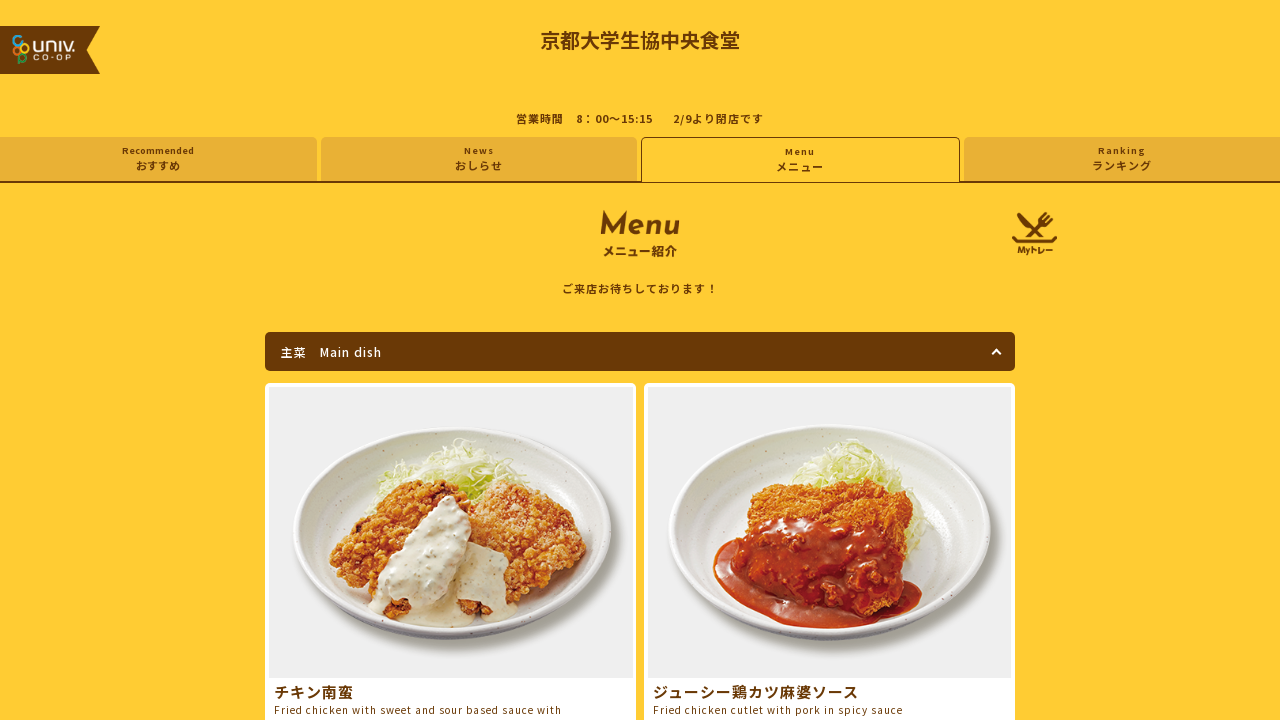

Clicked toggle element 1 to expand menu section at (640, 360) on .toggleTitle >> nth=1
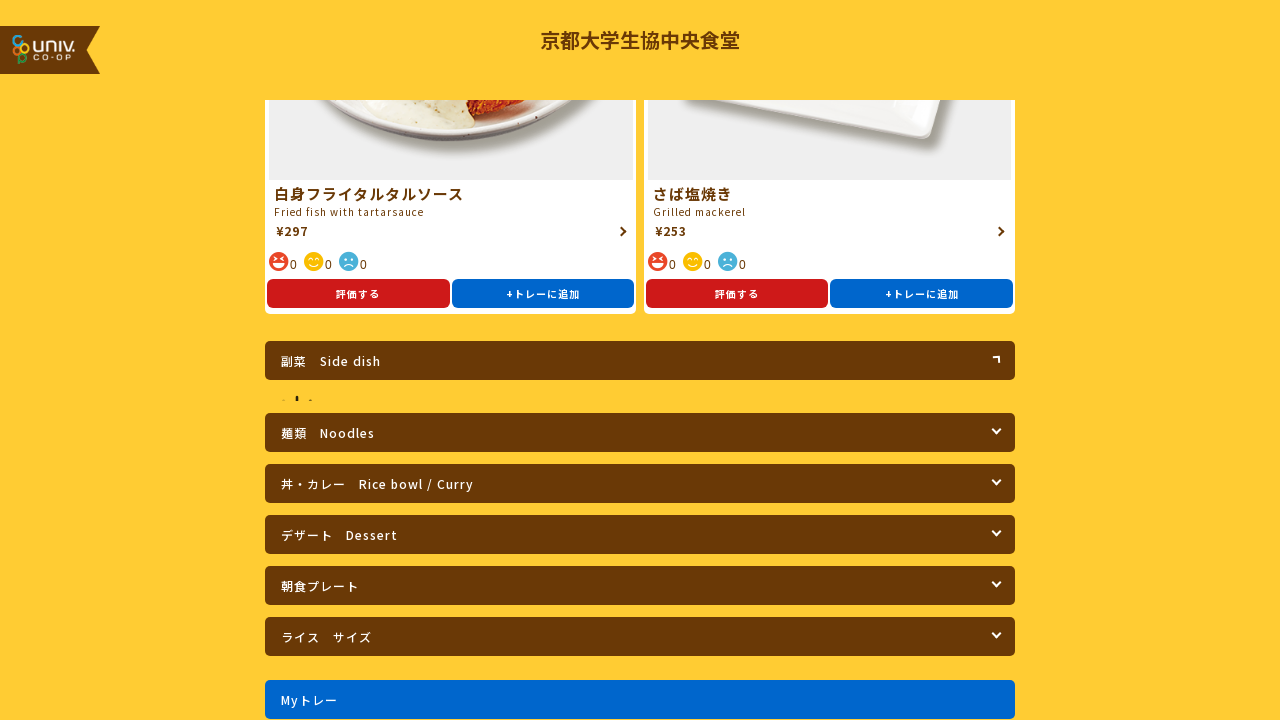

Waited 500ms for menu section 1 content to load
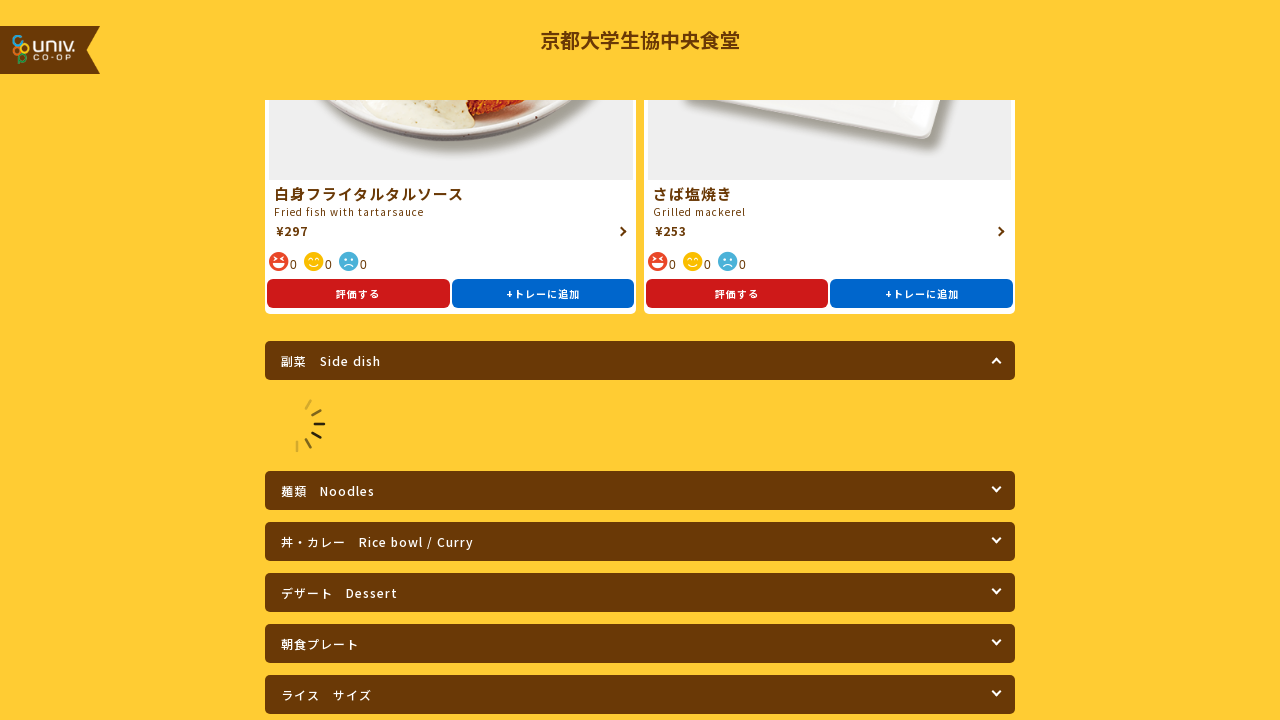

Clicked toggle element 2 to expand menu section at (640, 361) on .toggleTitle >> nth=2
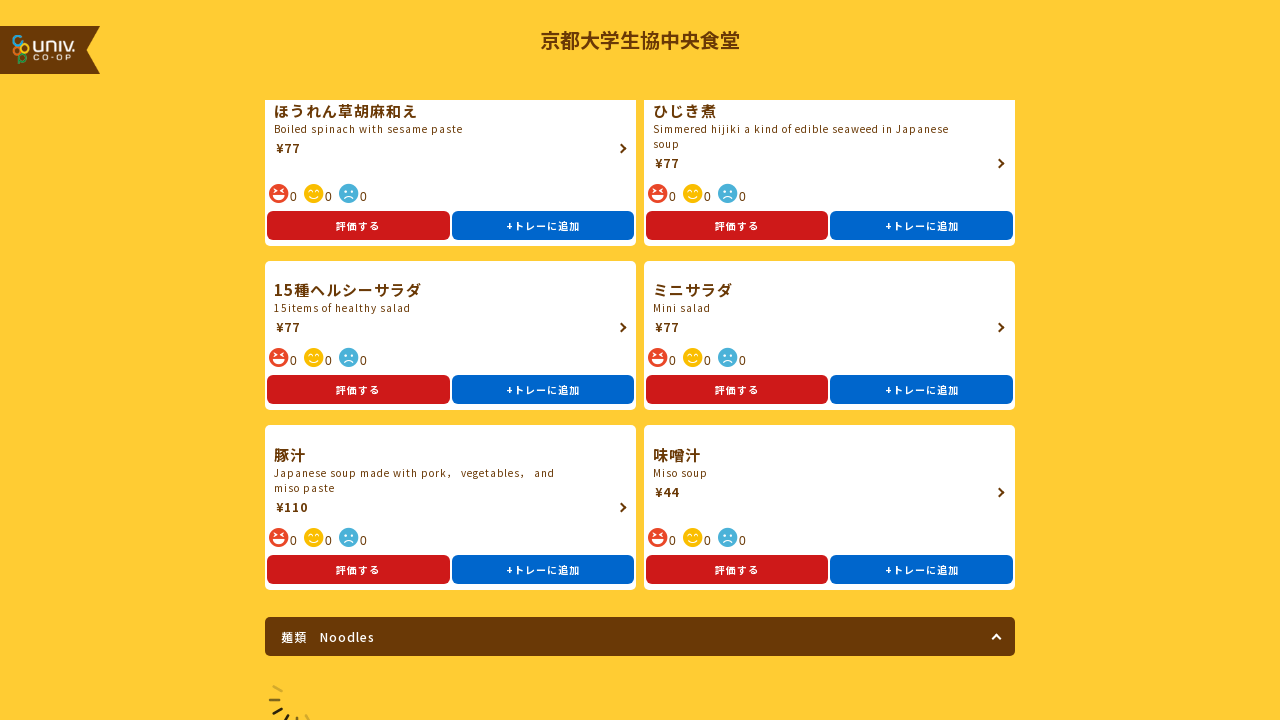

Waited 500ms for menu section 2 content to load
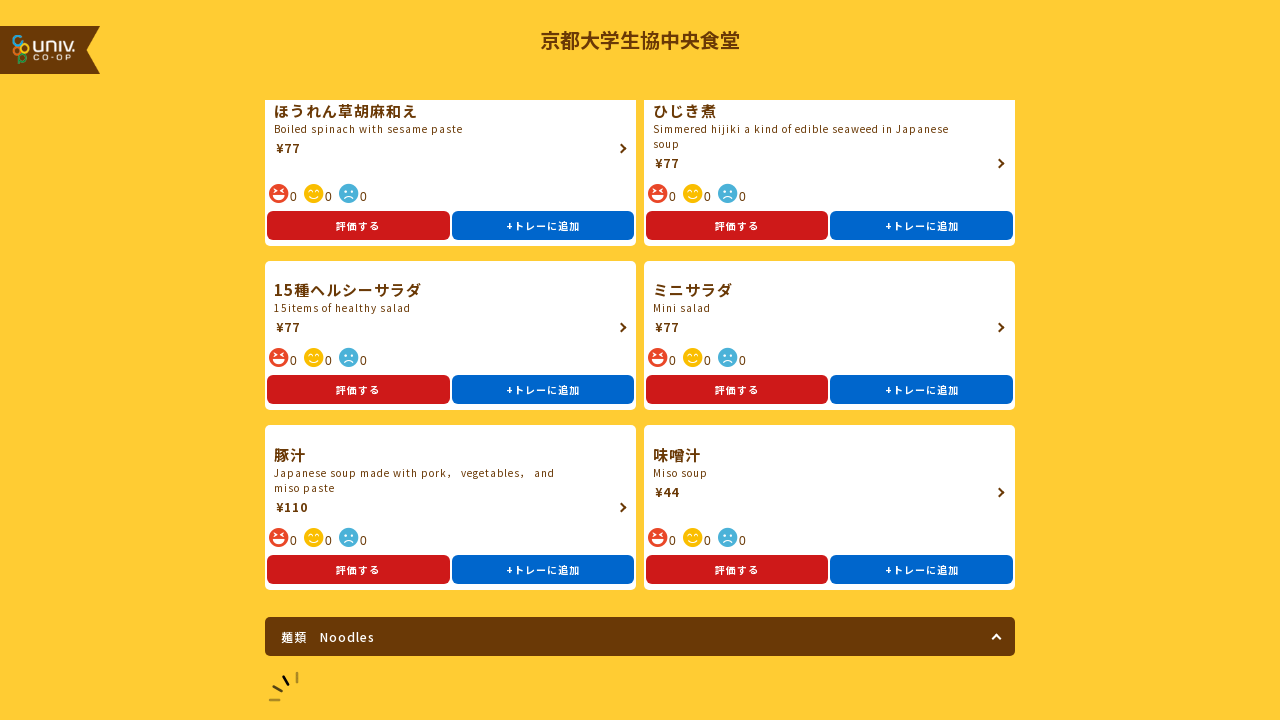

Clicked toggle element 3 to expand menu section at (640, 361) on .toggleTitle >> nth=3
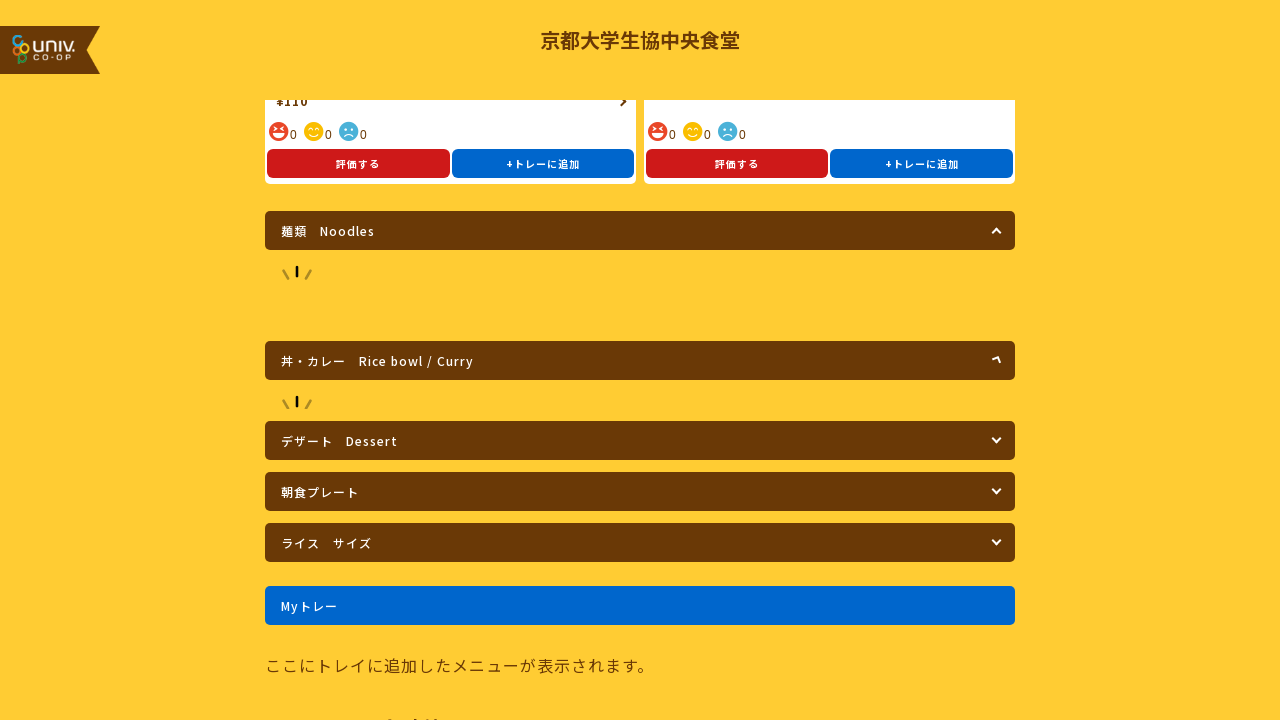

Waited 500ms for menu section 3 content to load
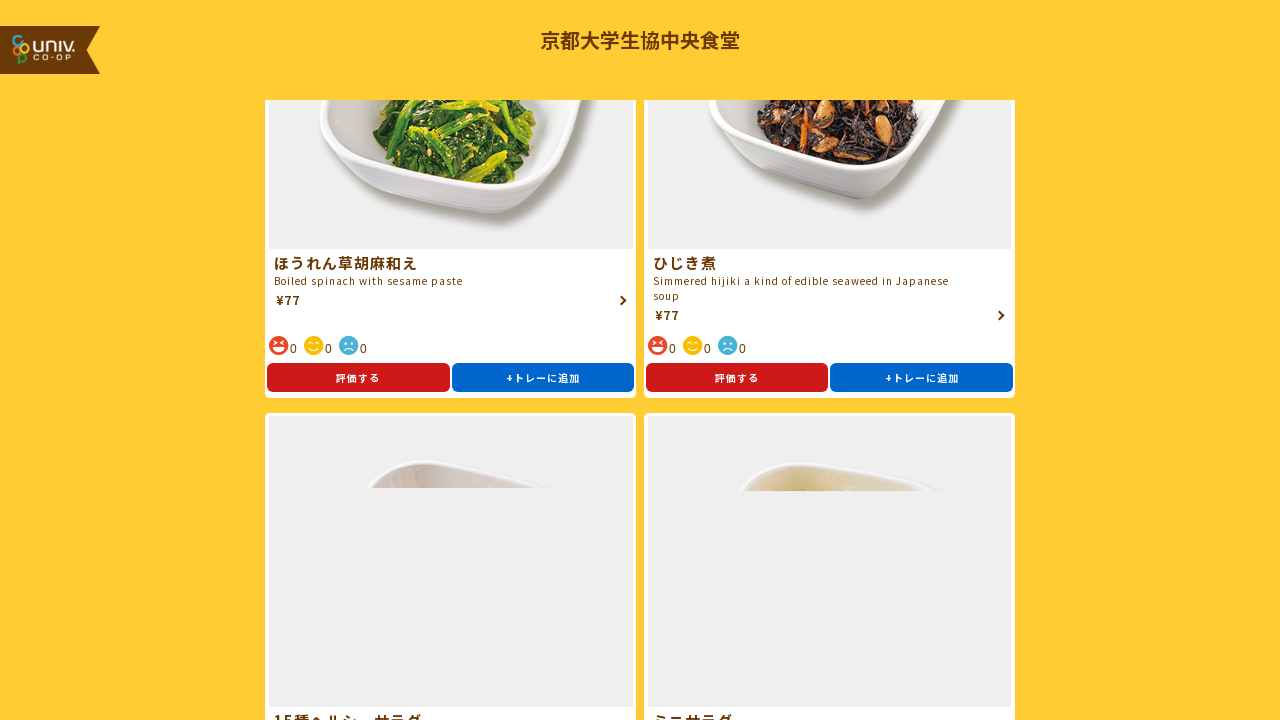

Clicked toggle element 4 to expand menu section at (640, 361) on .toggleTitle >> nth=4
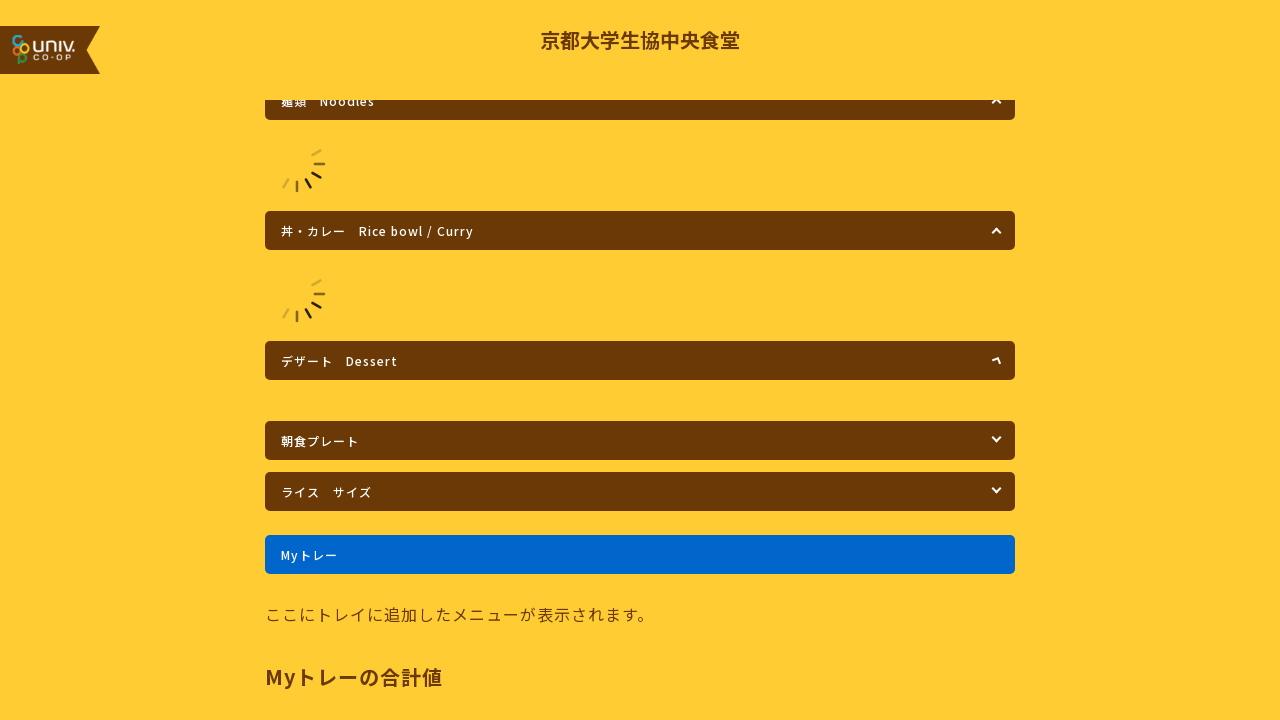

Waited 500ms for menu section 4 content to load
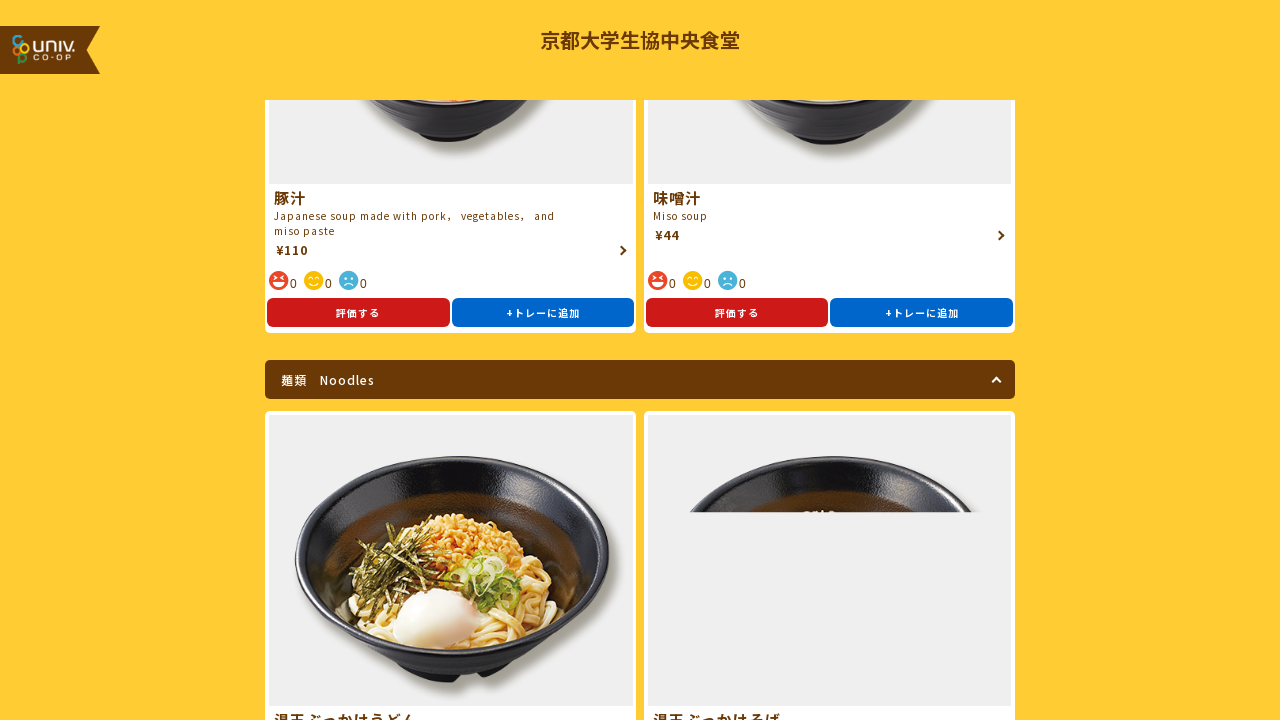

Clicked toggle element 5 to expand menu section at (640, 360) on .toggleTitle >> nth=5
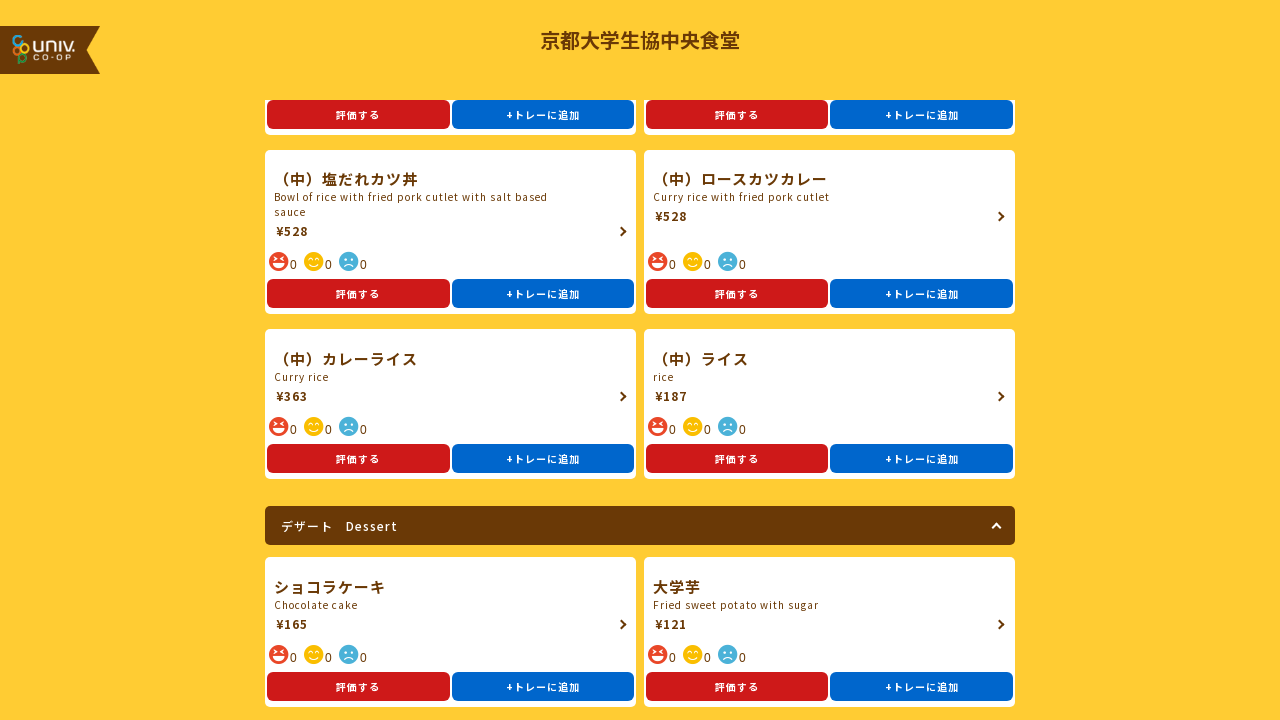

Waited 500ms for menu section 5 content to load
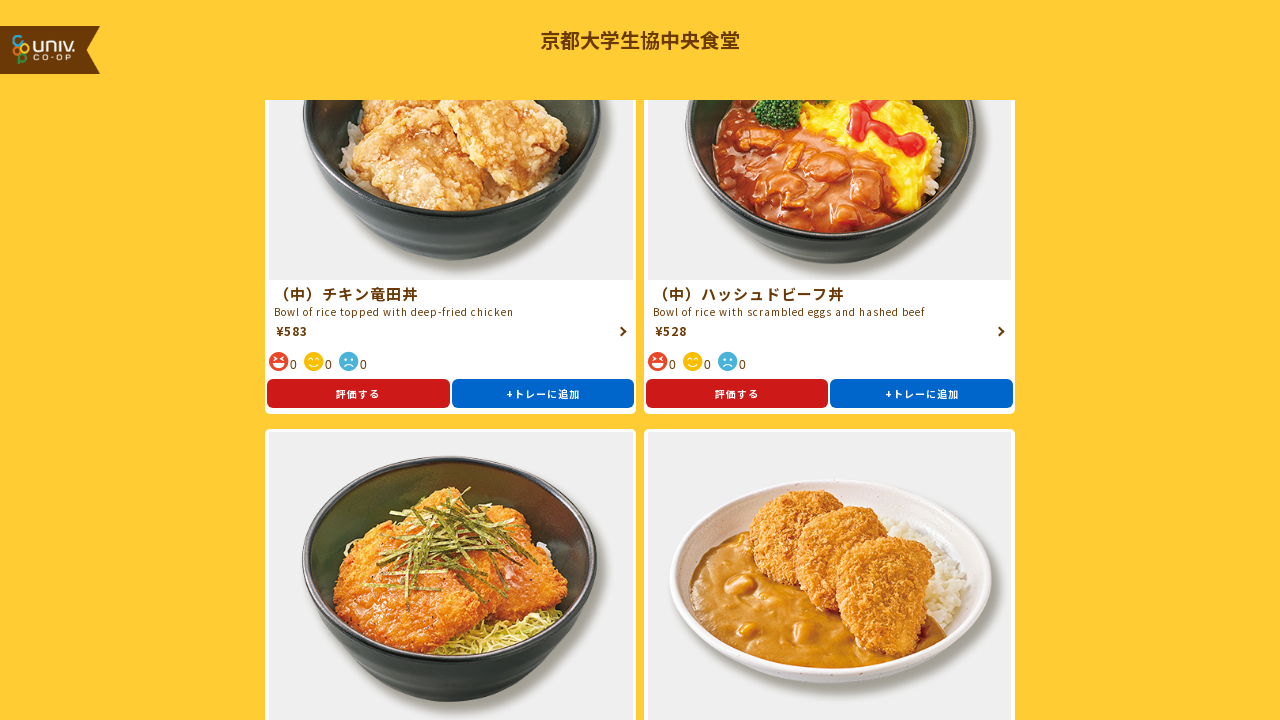

Clicked toggle element 6 to expand menu section at (640, 361) on .toggleTitle >> nth=6
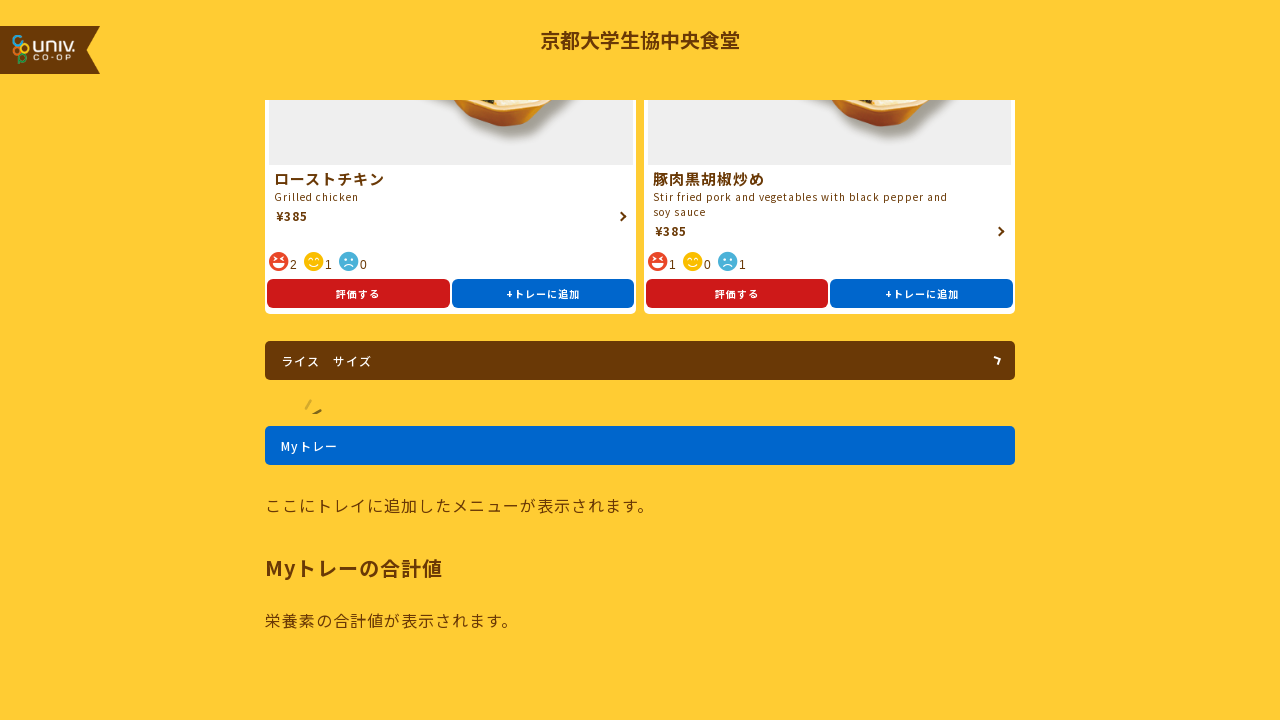

Waited 500ms for menu section 6 content to load
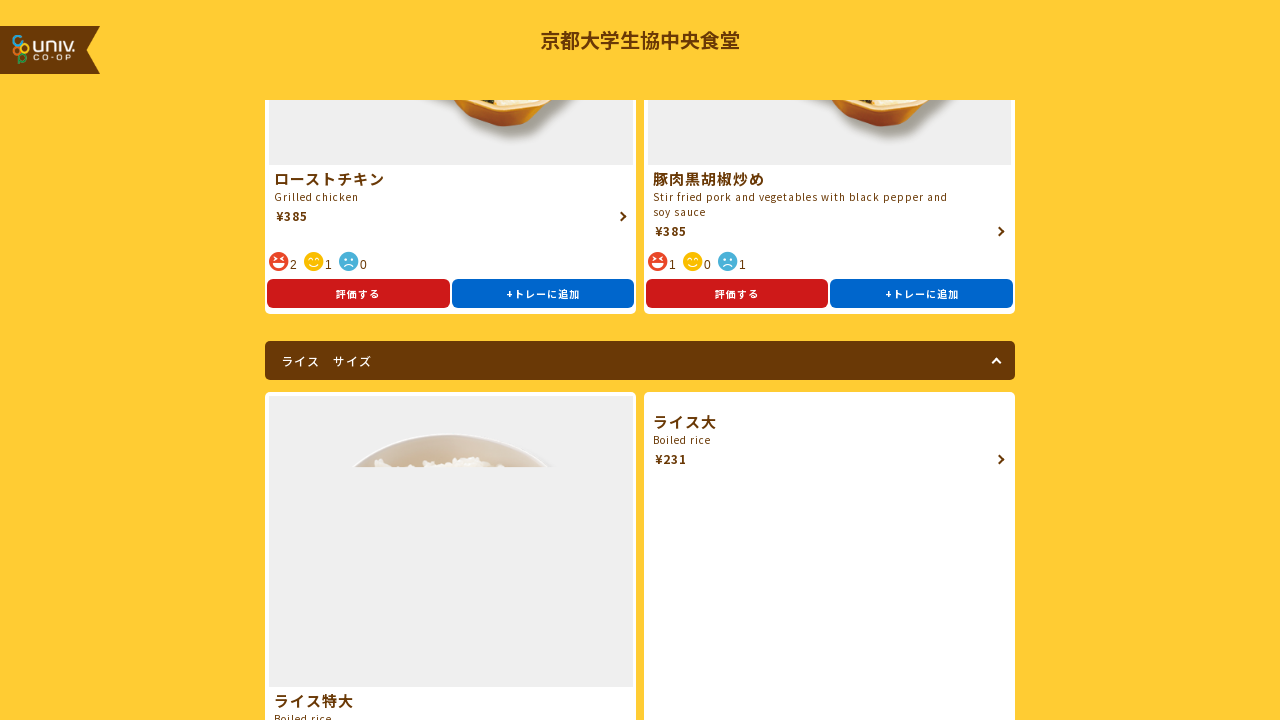

Verified that menu content is now visible
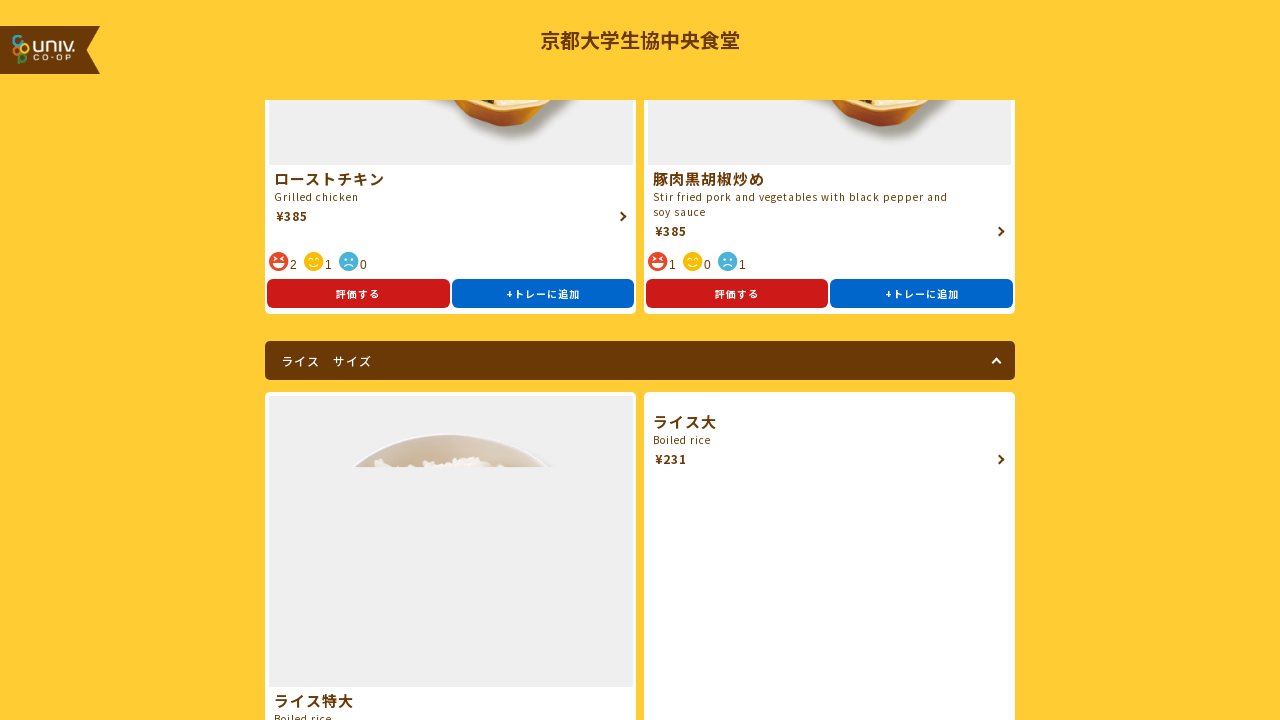

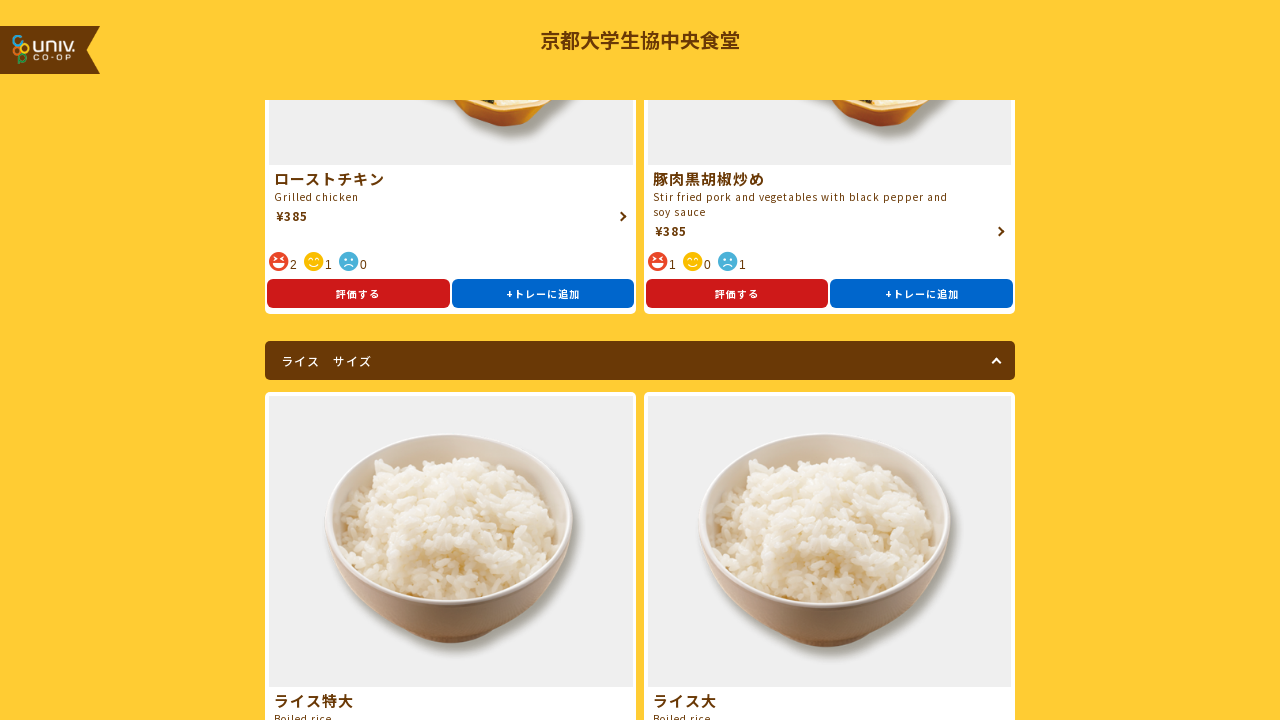